Navigates to Form Authentication page and verifies the URL is correct

Starting URL: https://the-internet.herokuapp.com

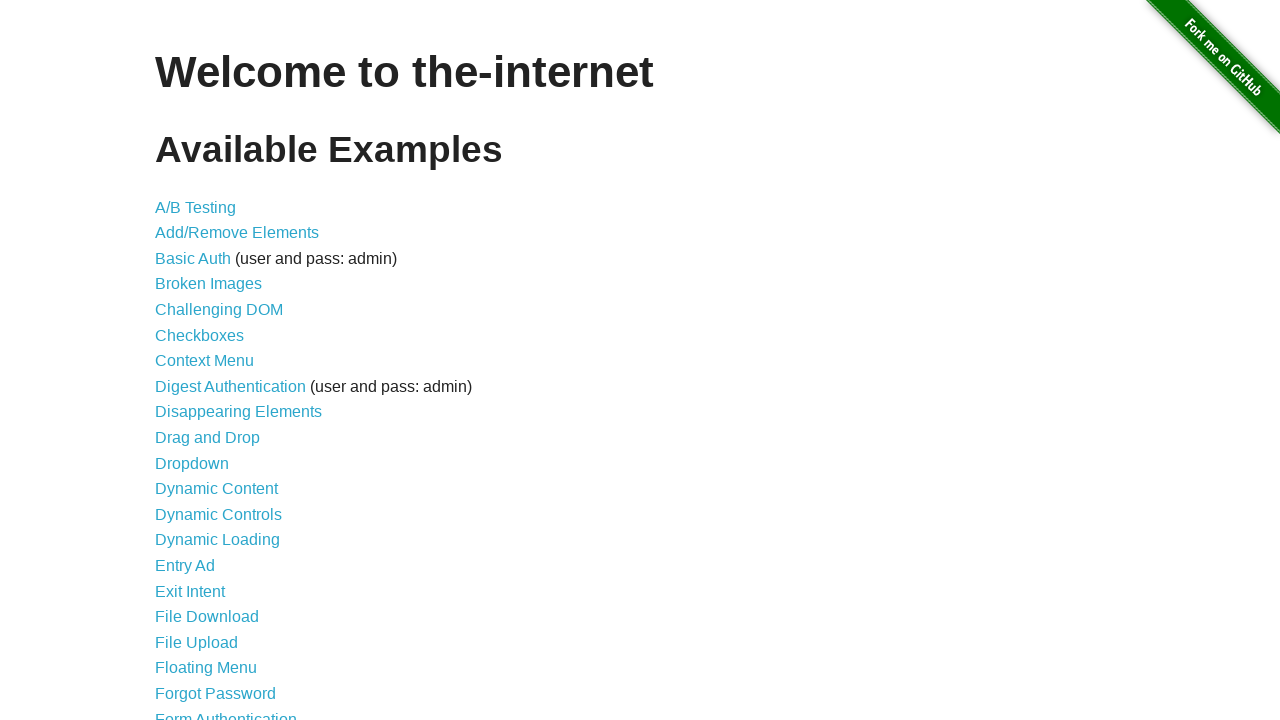

Clicked on Form Authentication link at (226, 712) on xpath=//a[contains(text(), 'Form Authentication')]
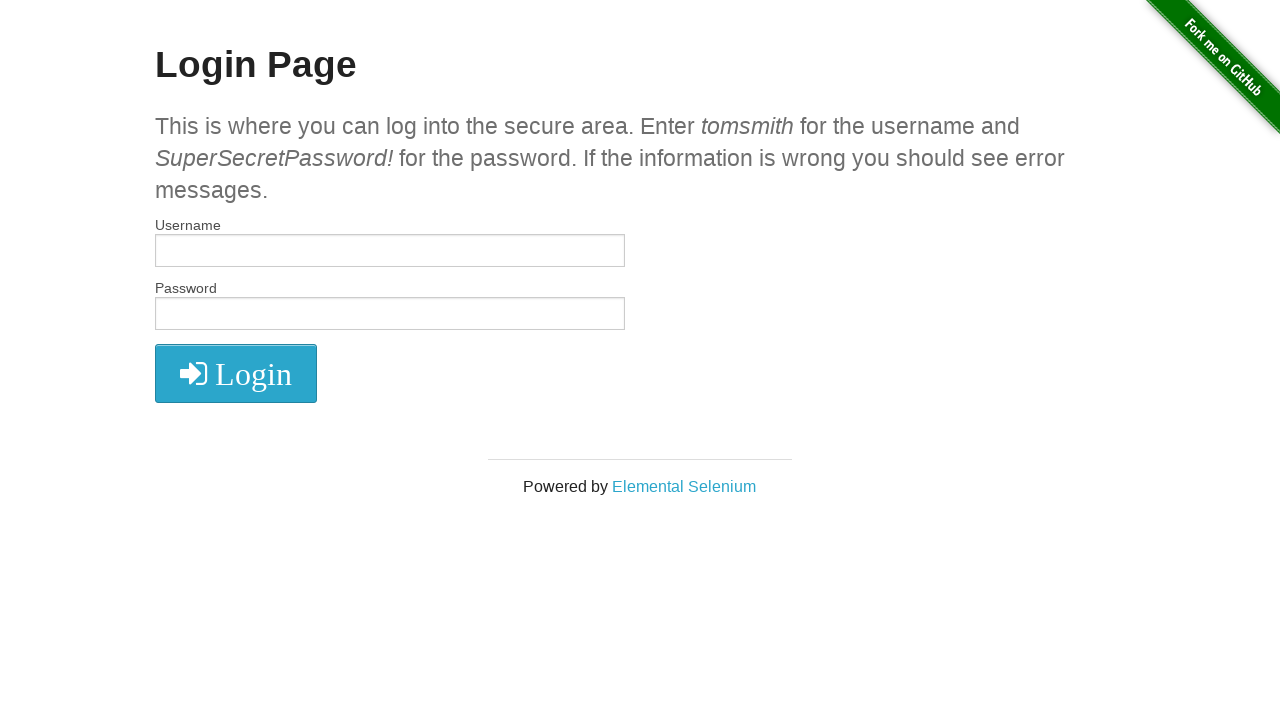

Verified URL is correct - navigated to Form Authentication page at https://the-internet.herokuapp.com/login
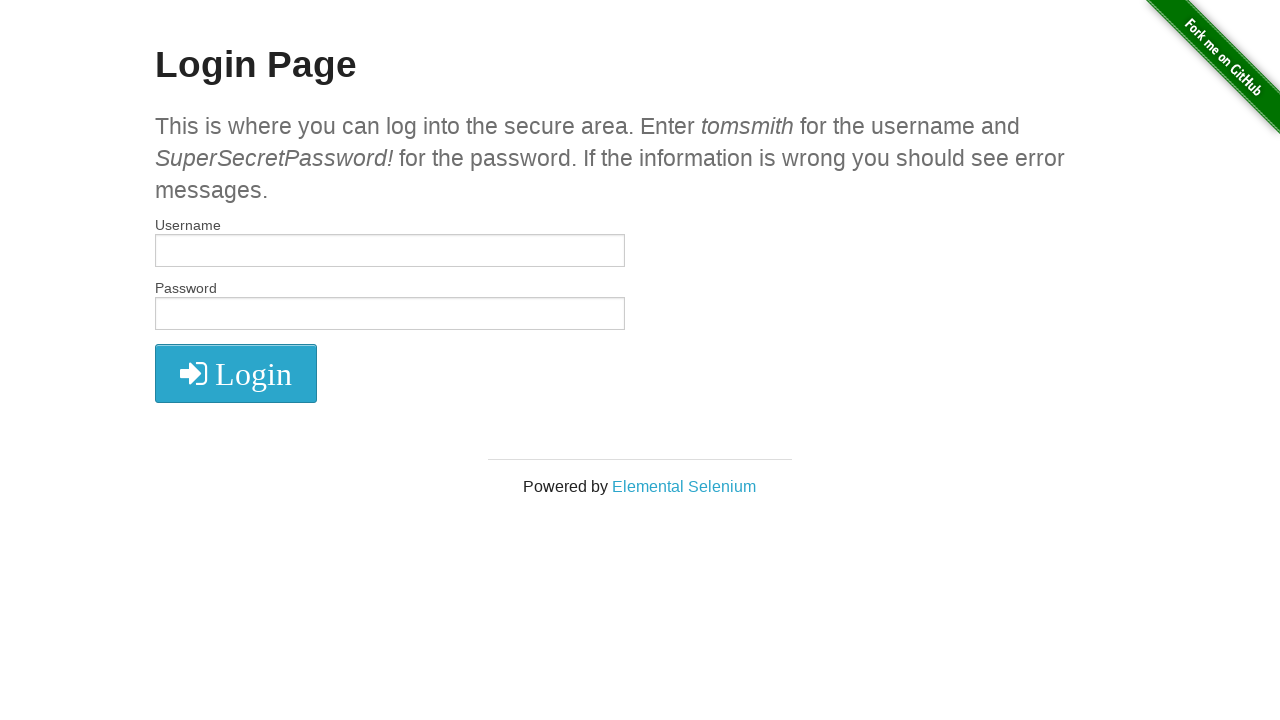

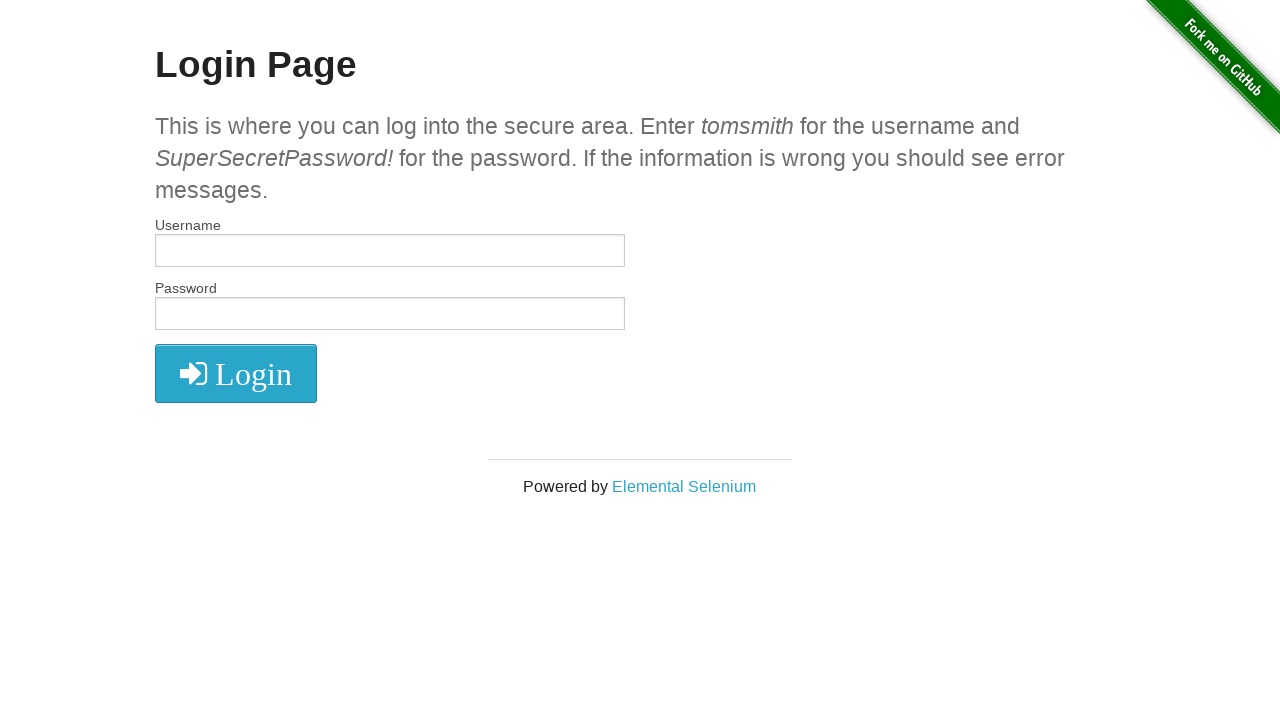